Tests ABN Lookup by searching for "Automic" and then clicking on a specific ABN link "27 152 260 814" to view ABN details

Starting URL: https://abr.business.gov.au/

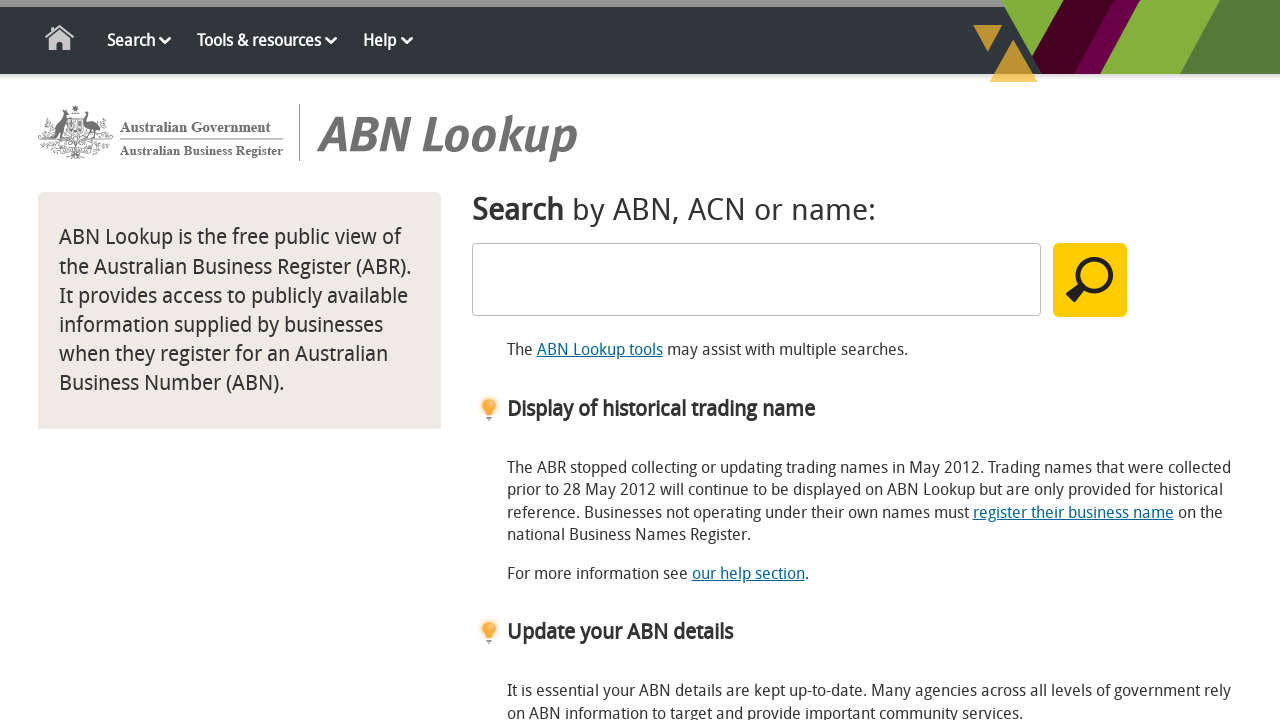

Entered 'Automic' in the ABN search field on input[name='SearchText'], input[id='SearchText'], input[type='search'], input[ty
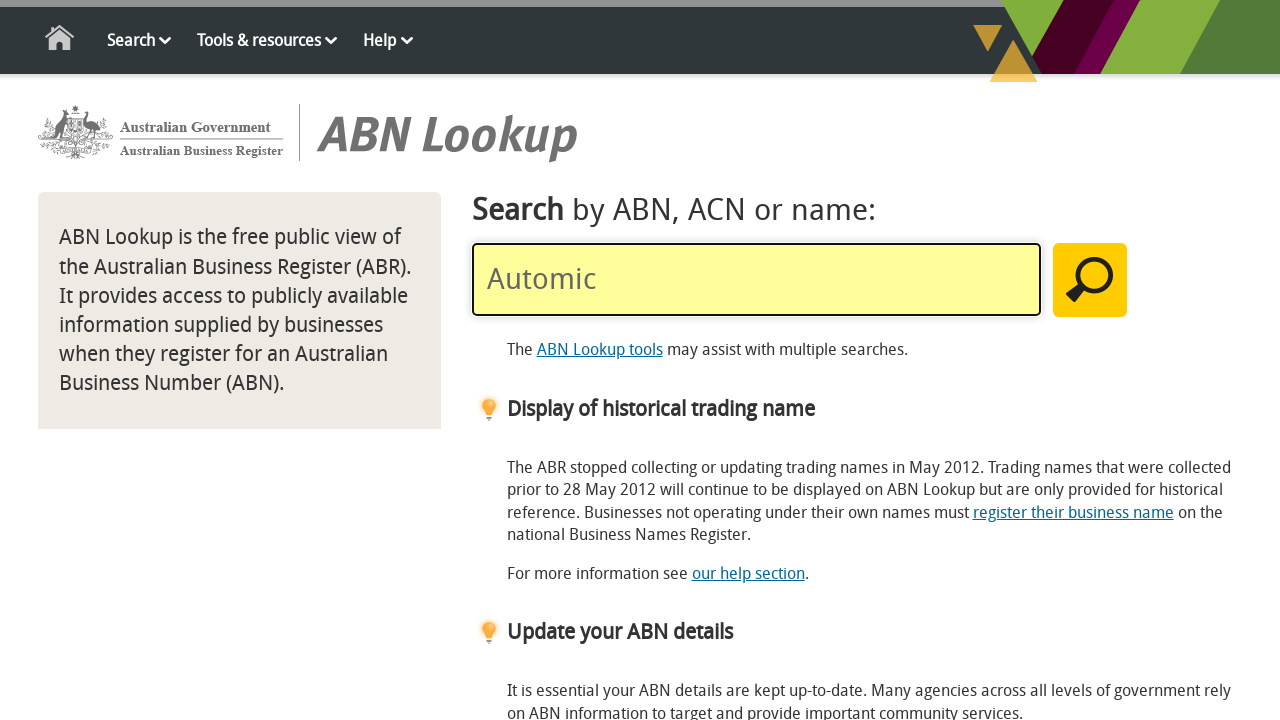

Pressed Enter to submit the search for 'Automic' on input[name='SearchText'], input[id='SearchText'], input[type='search'], input[ty
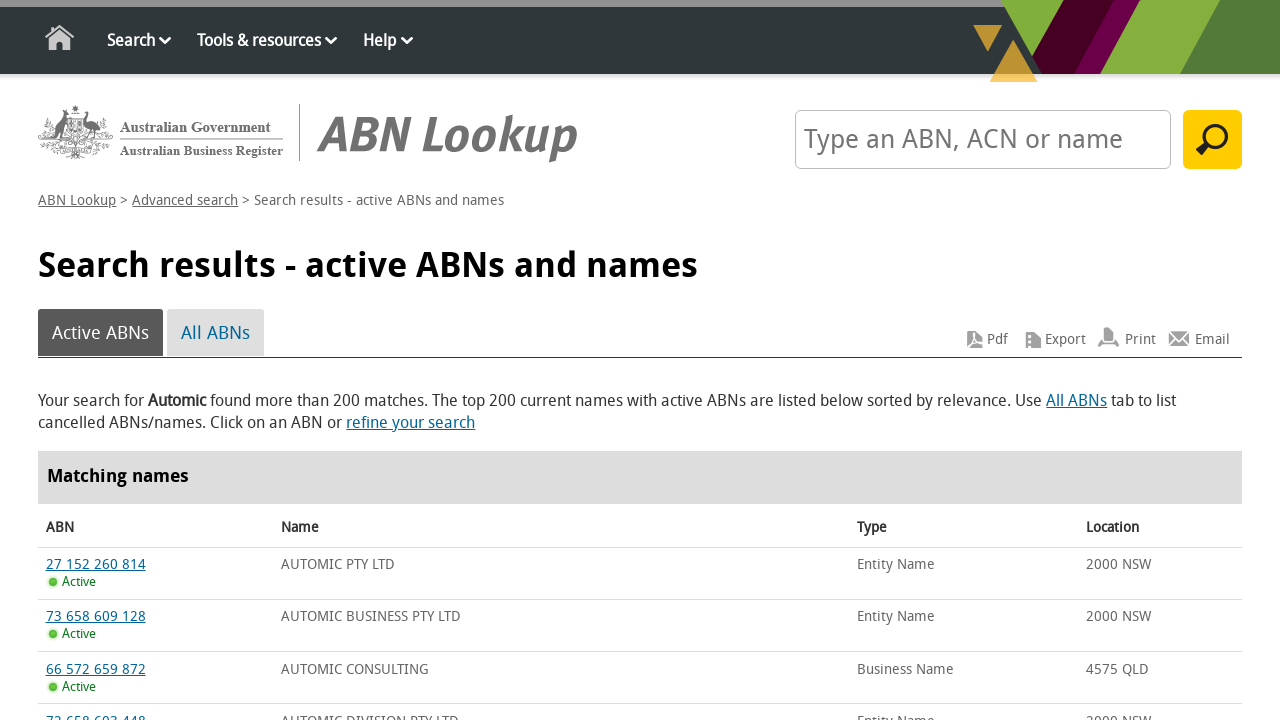

Search results loaded with ABN '27 152 260 814' visible
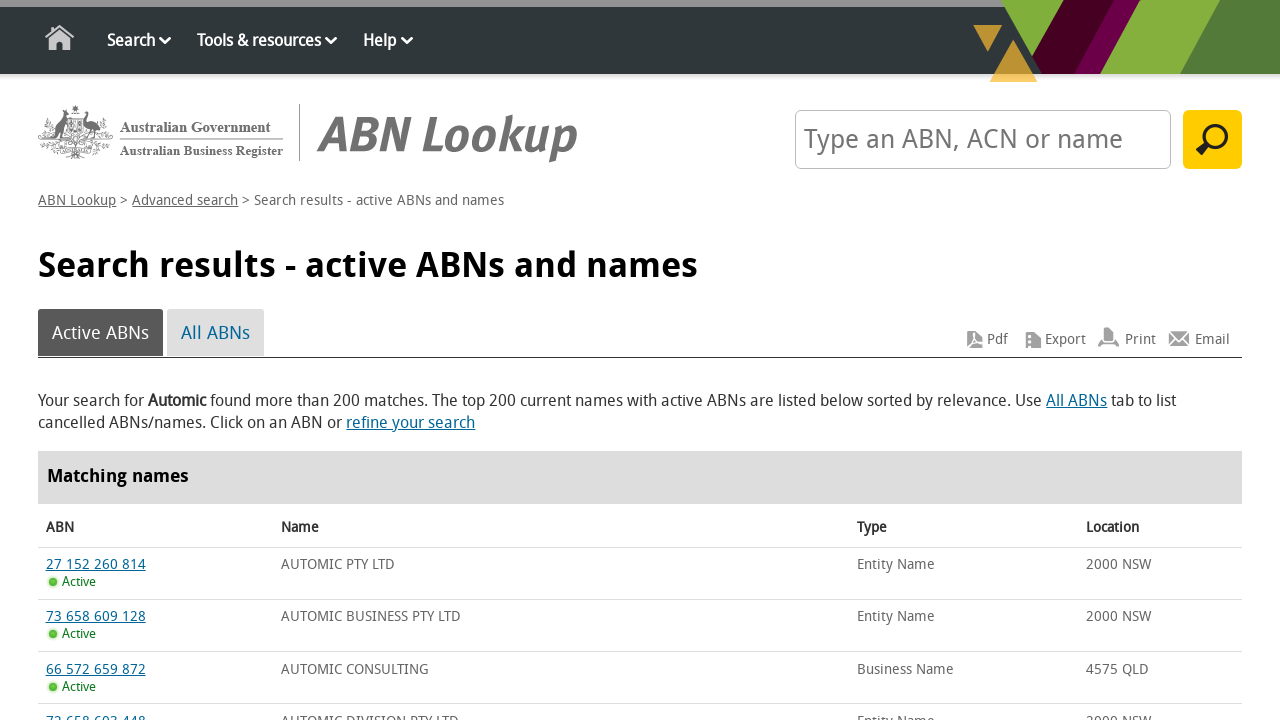

Clicked on ABN link '27 152 260 814' to view details at (96, 565) on text=27 152 260 814
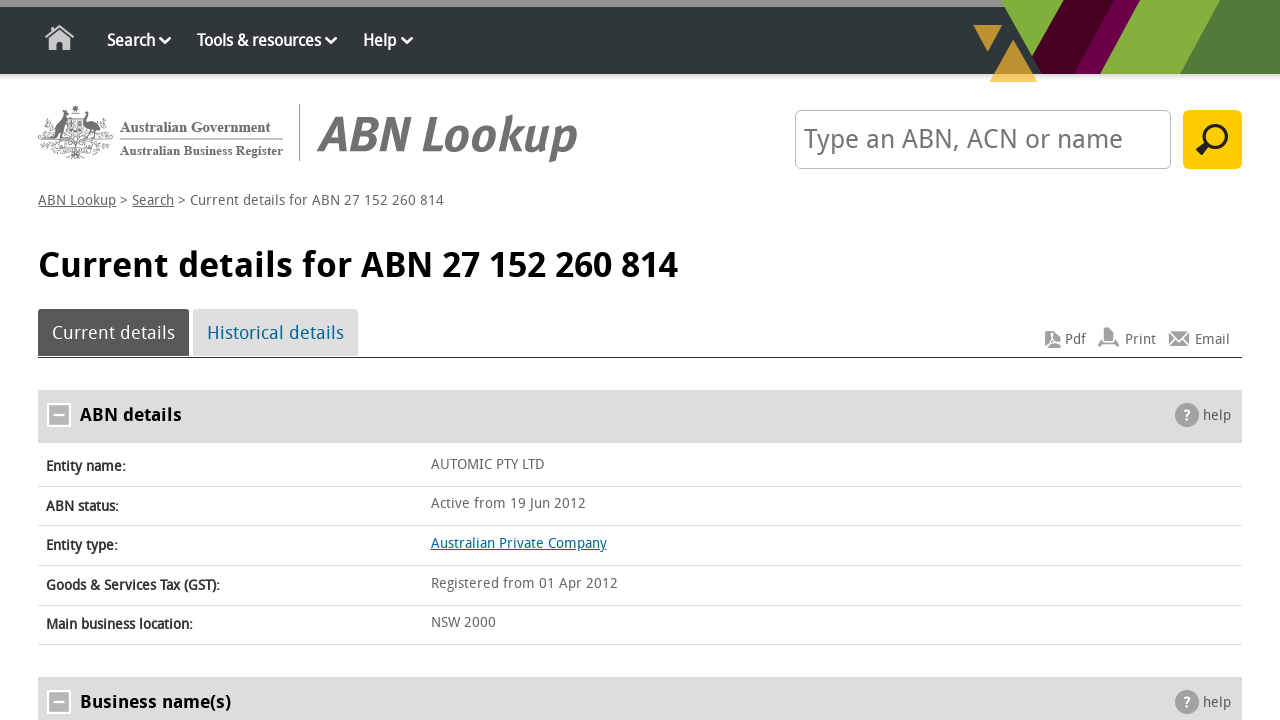

ABN details page fully loaded
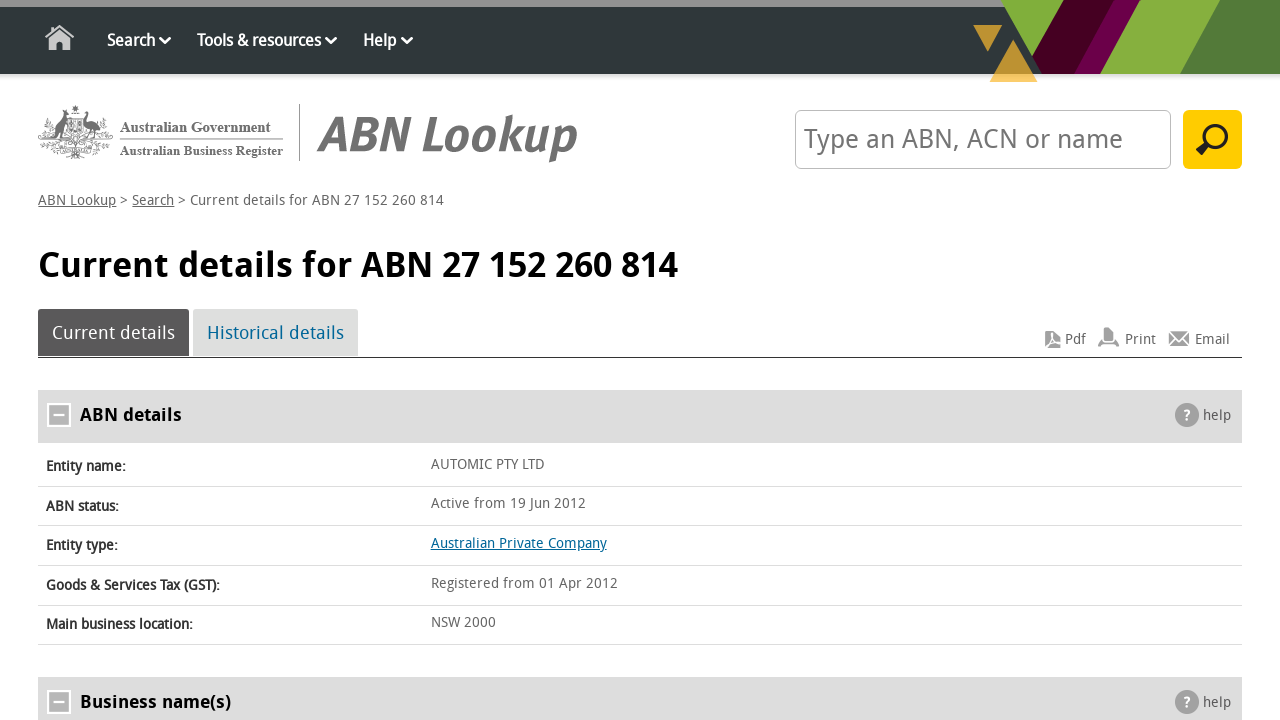

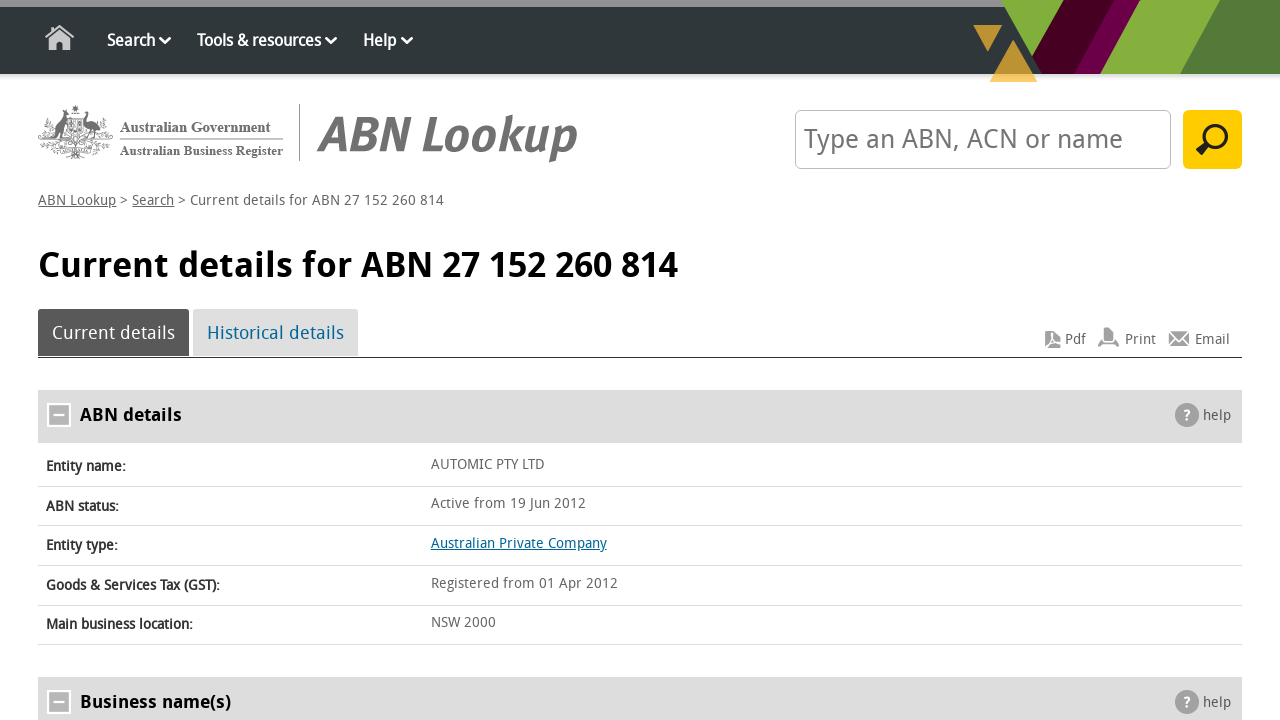